Tests browser navigation methods by navigating to multiple URLs, going back and forward in history, and refreshing the page

Starting URL: https://www.saucedemo.com/

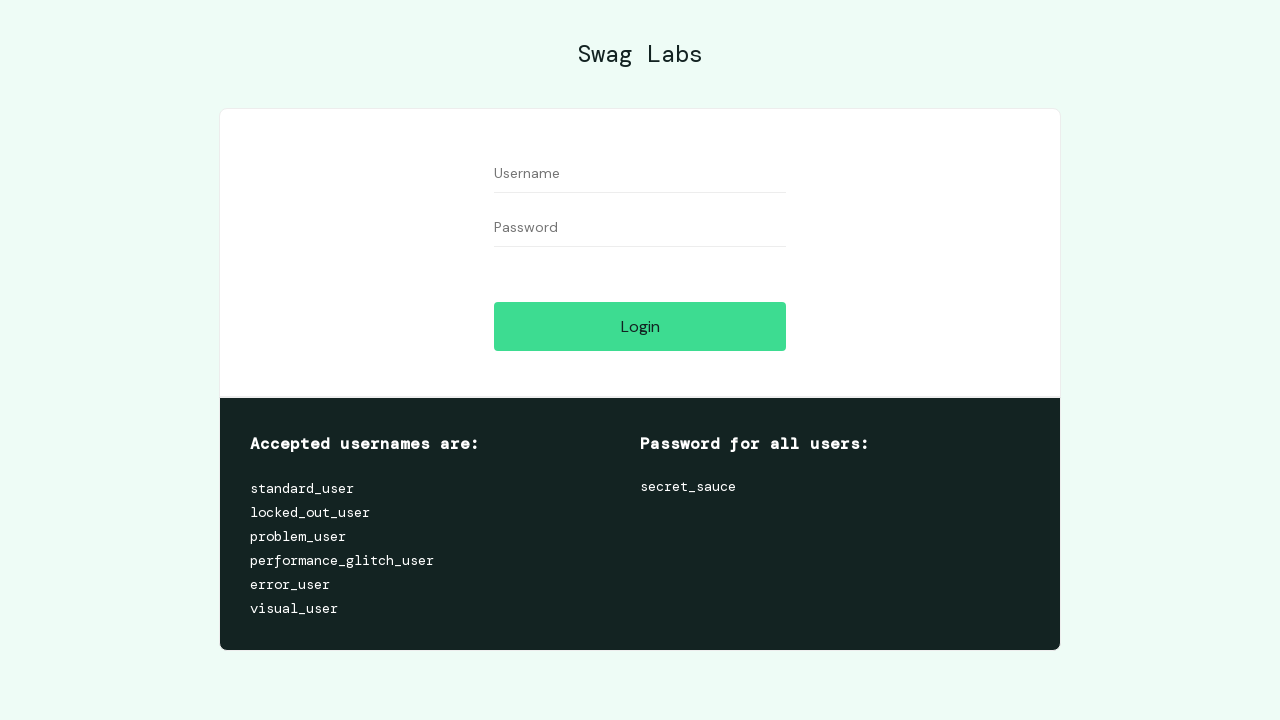

Navigated to starting URL https://www.saucedemo.com/
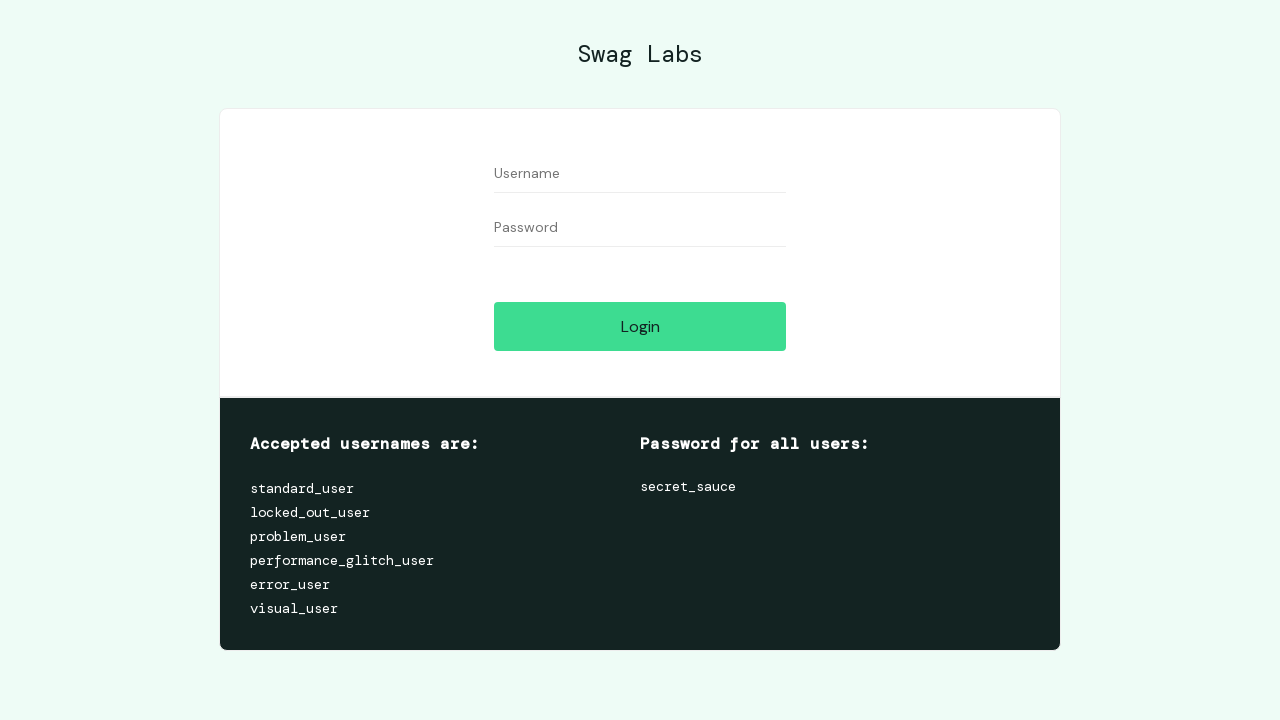

Navigated to second URL https://demo.nopcommerce.com/register
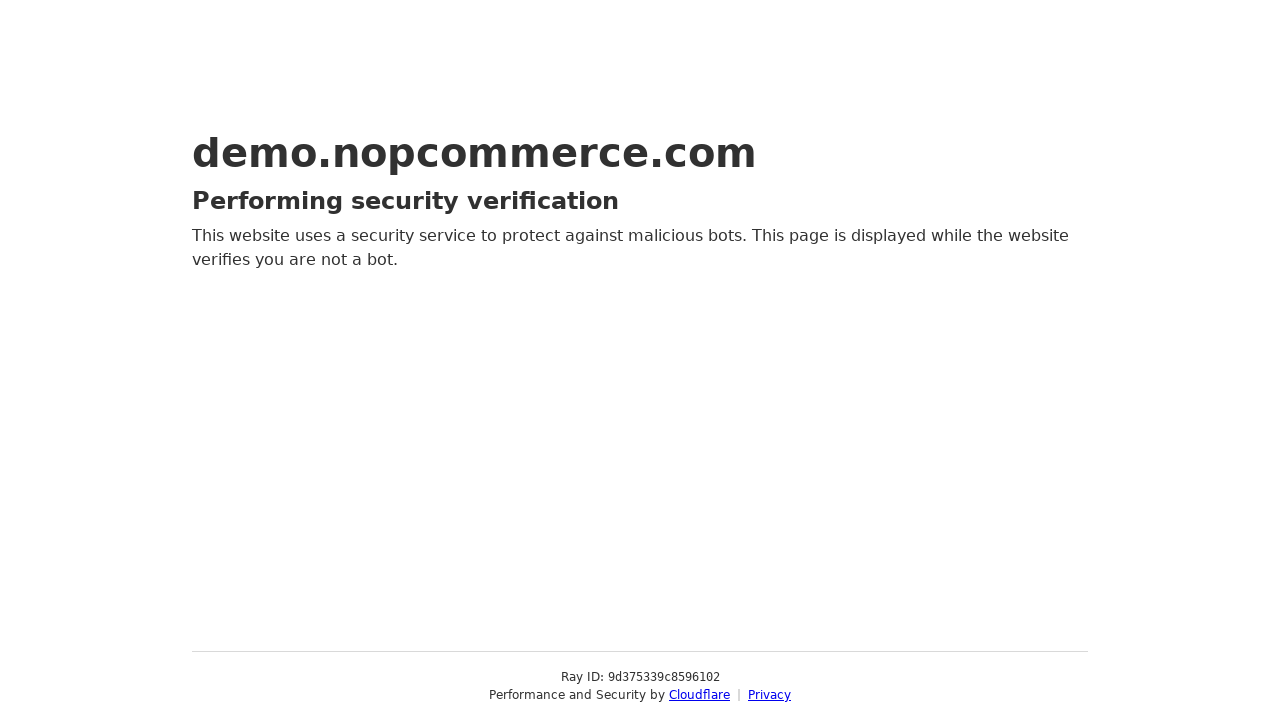

Navigated back in browser history to previous page
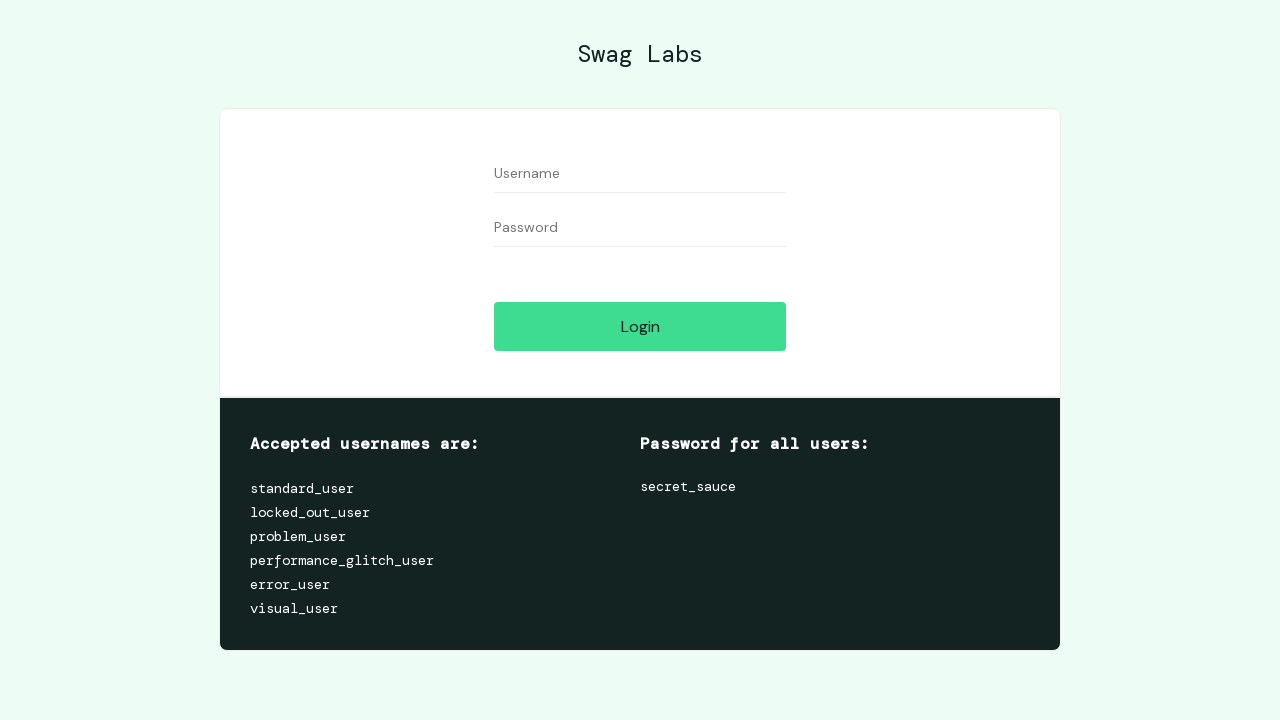

Navigated forward in browser history
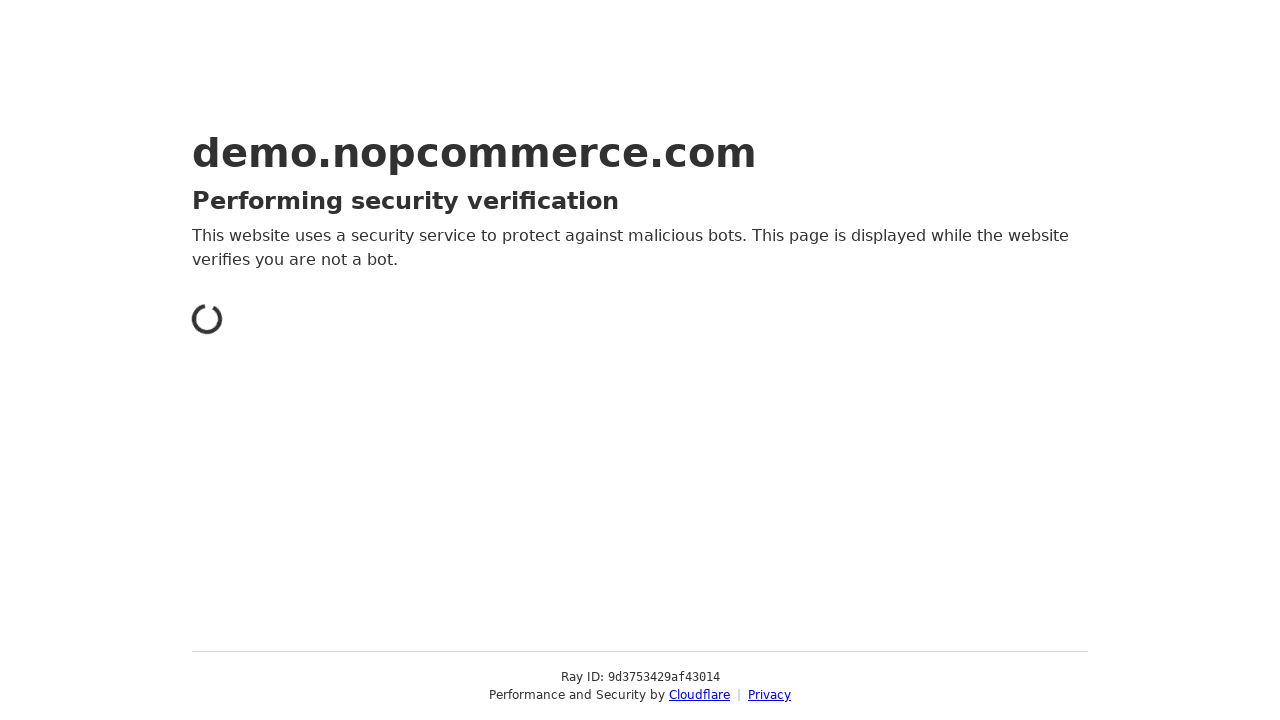

Refreshed the current page
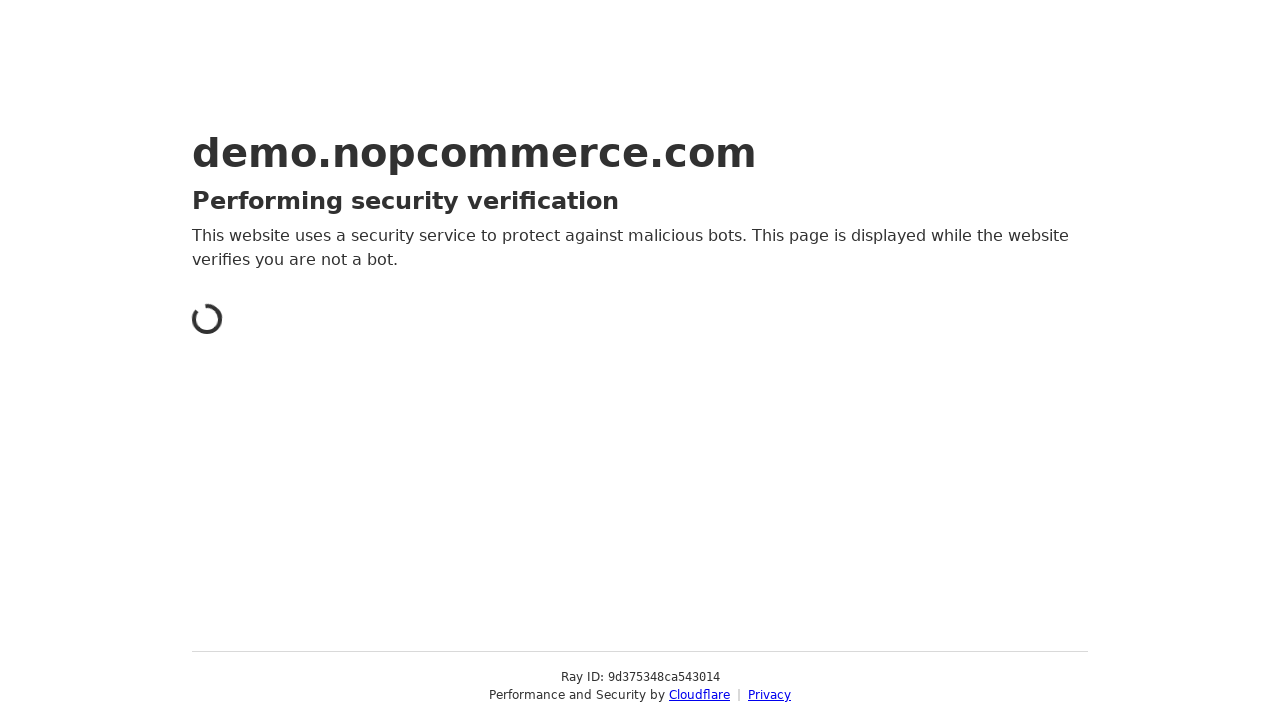

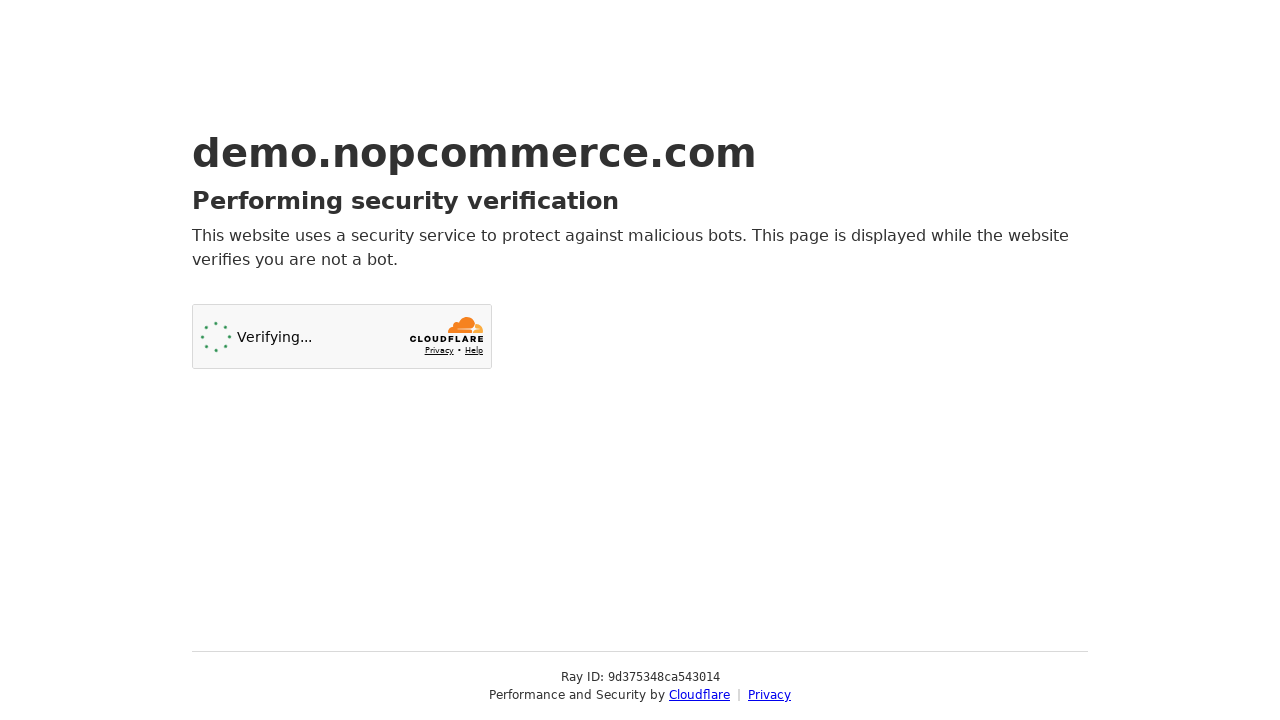